Tests that a Prismic blog post loads correctly in Spanish by verifying the Spanish title and content

Starting URL: https://incidentdatabase.ai/es/blog/incident-report-2024-january

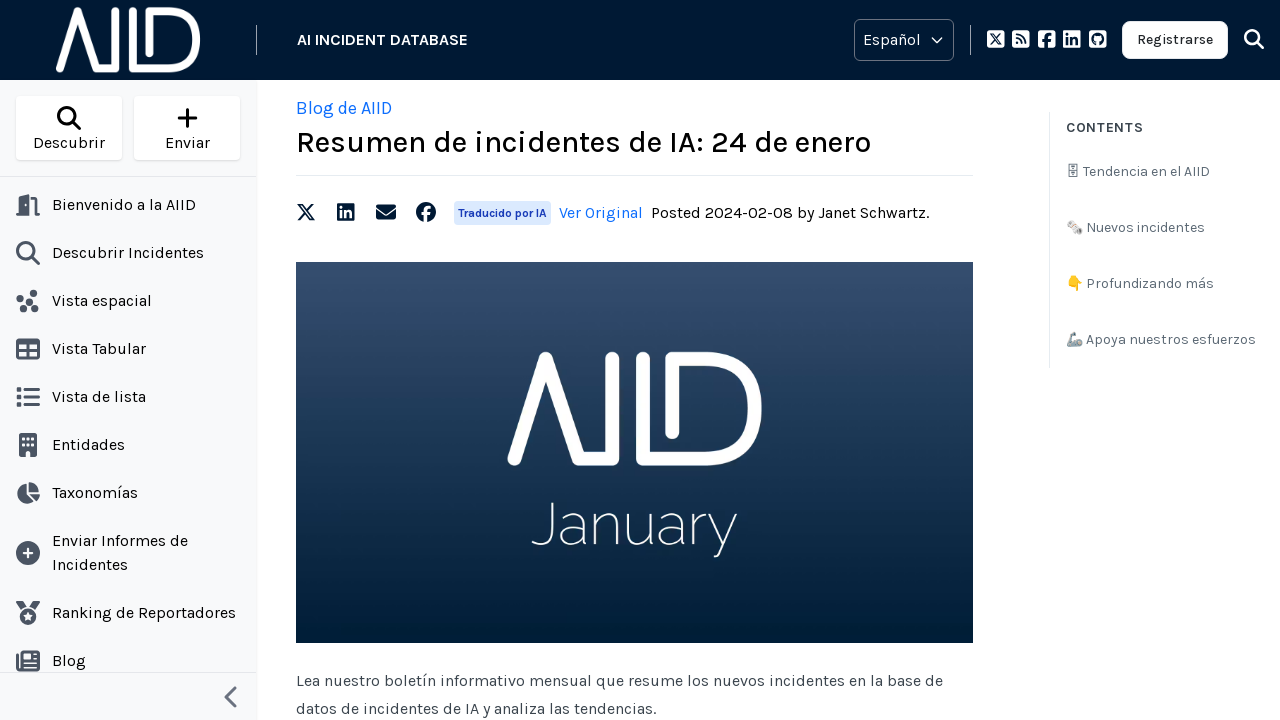

Set viewport size to 1280x1000
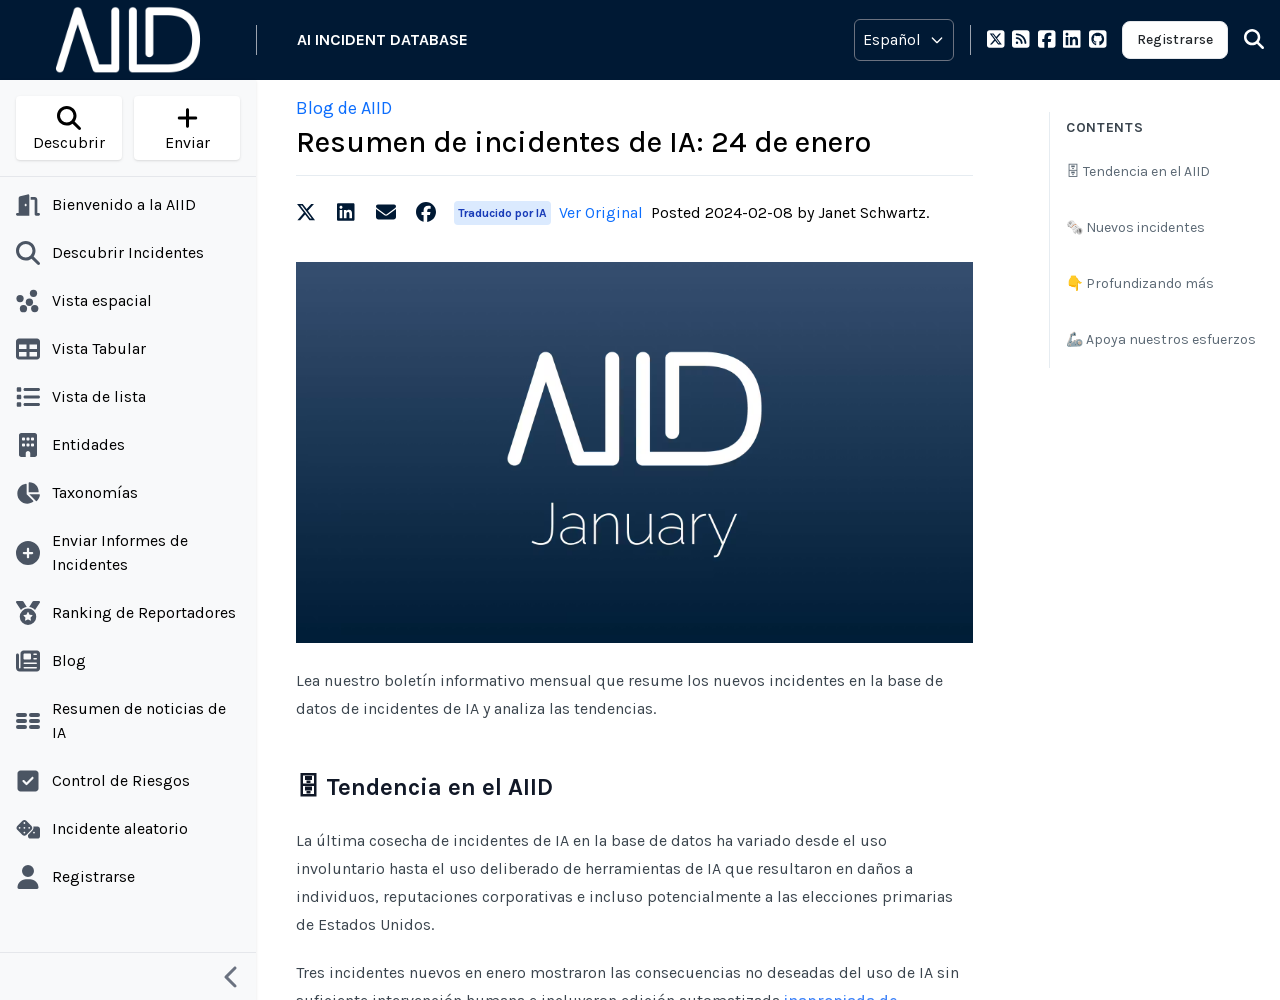

Waited for h1 element to load
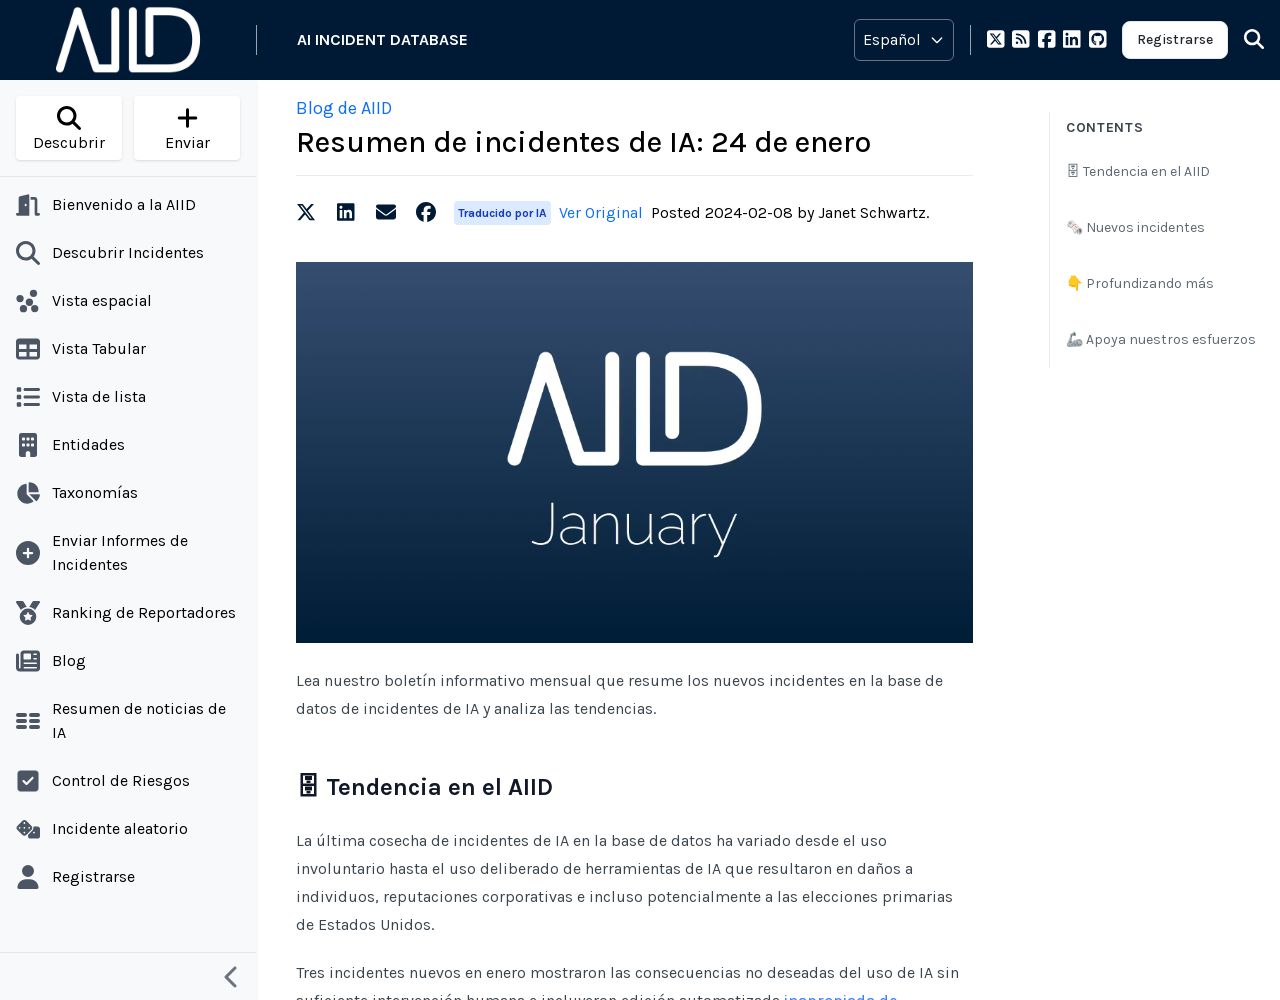

Verified Spanish title: 'Resumen de incidentes de IA: 24 de enero'
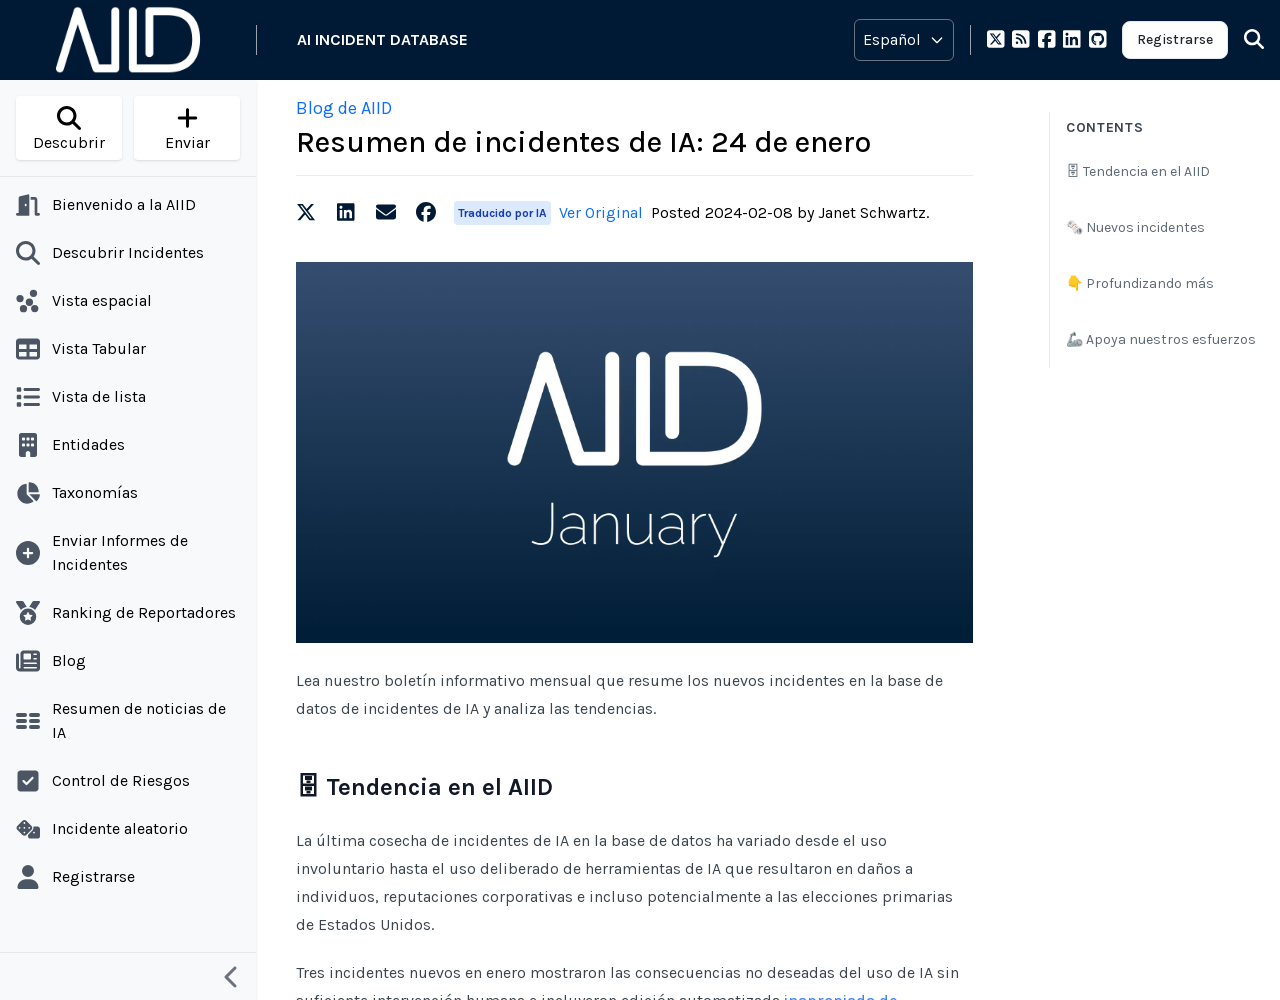

Located blog content element
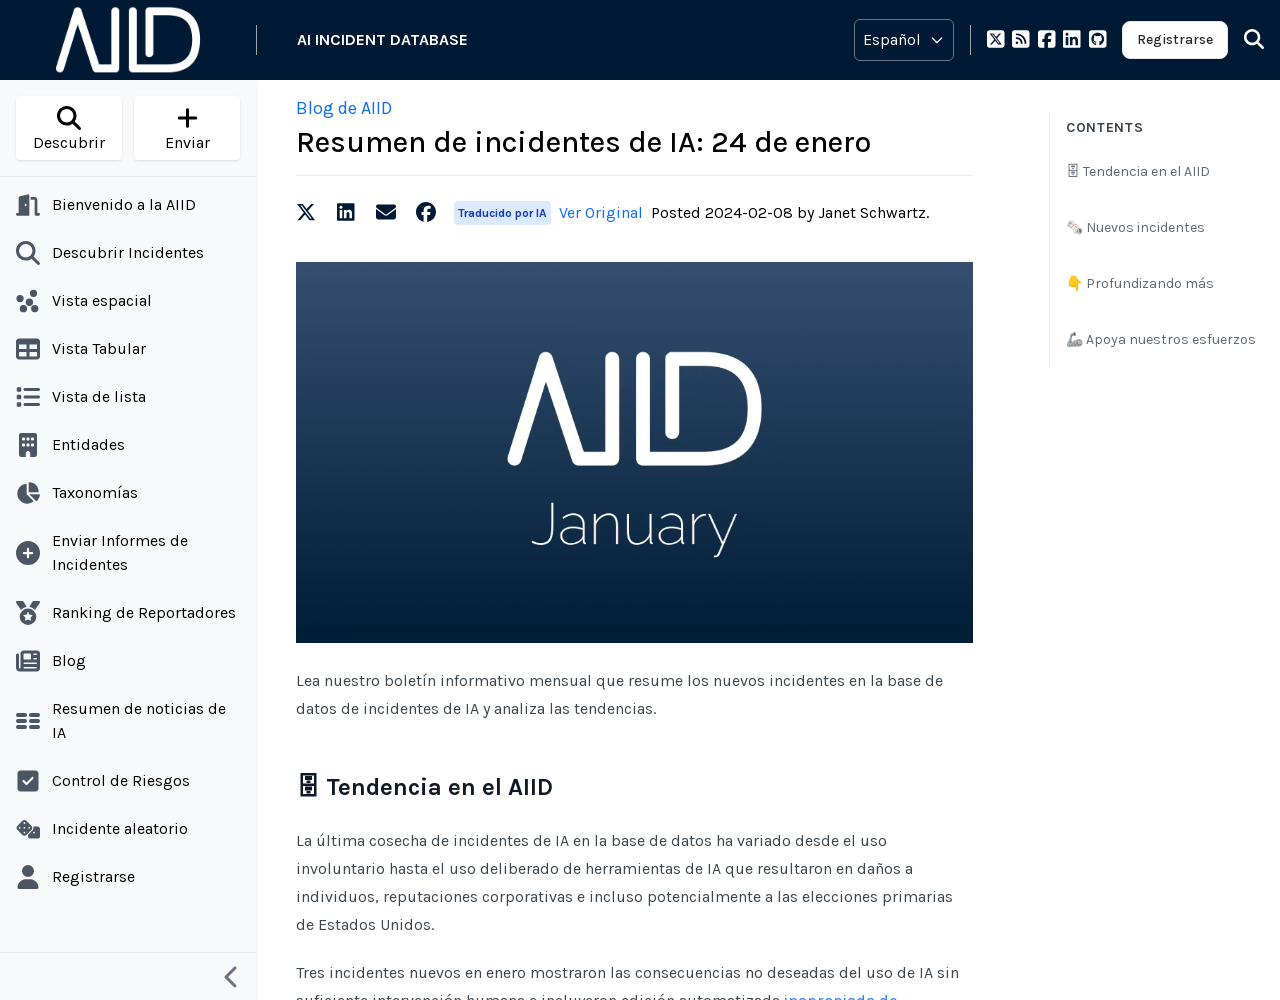

Retrieved blog content text
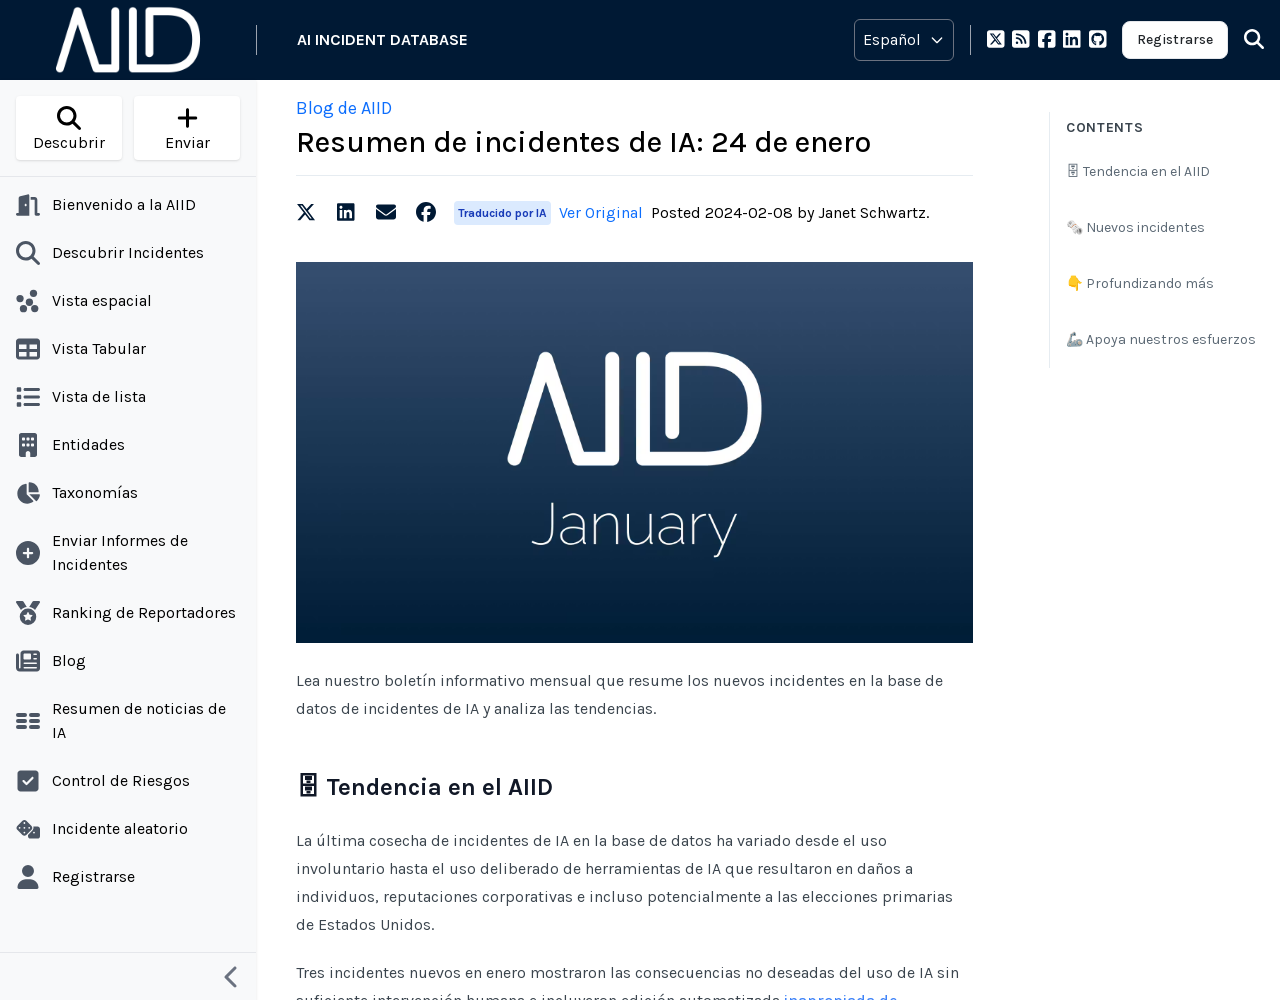

Verified blog content contains expected Spanish text about monthly newsletter
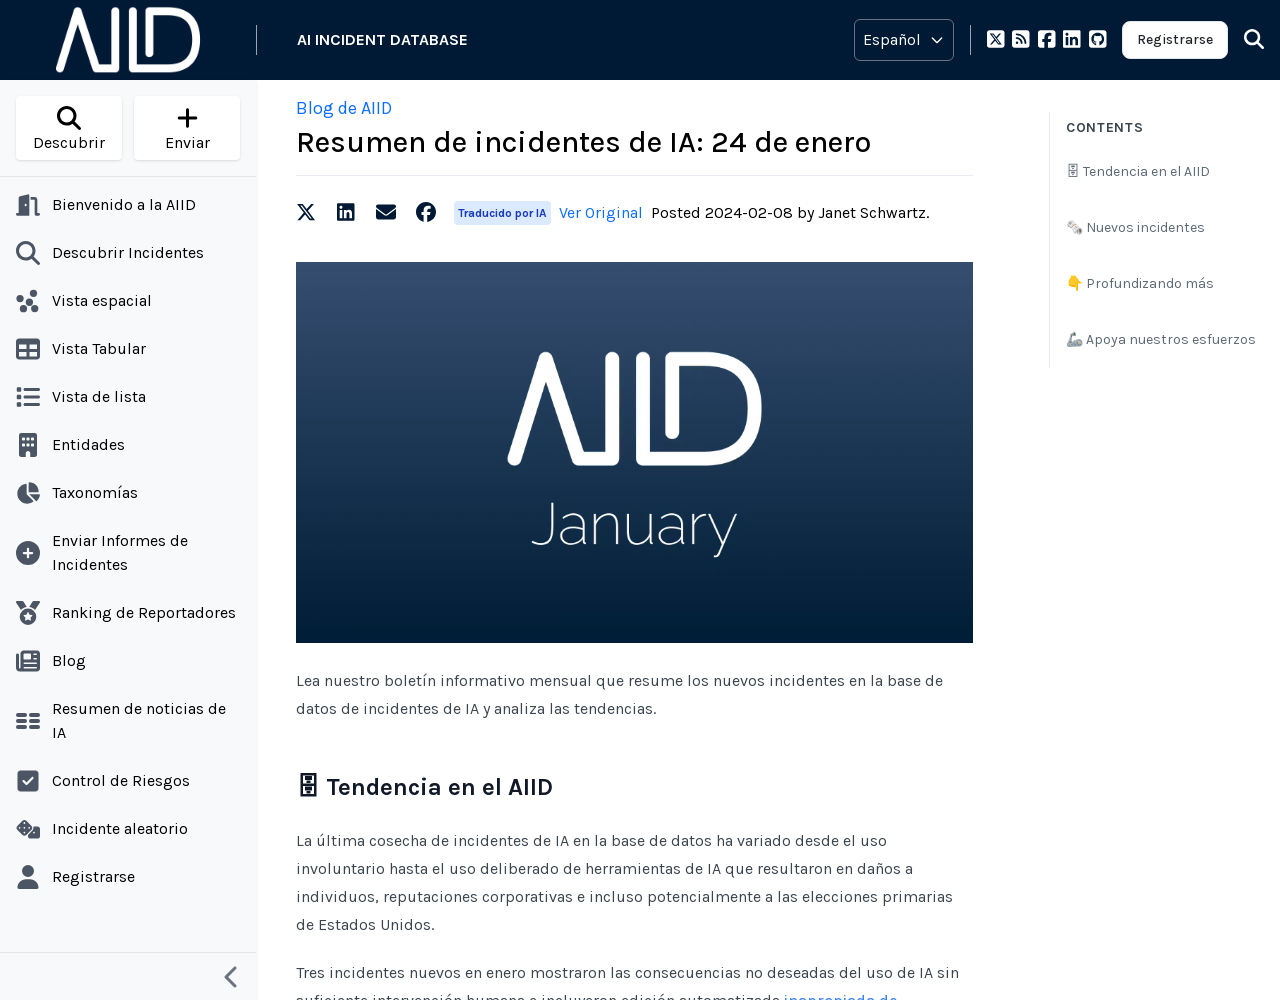

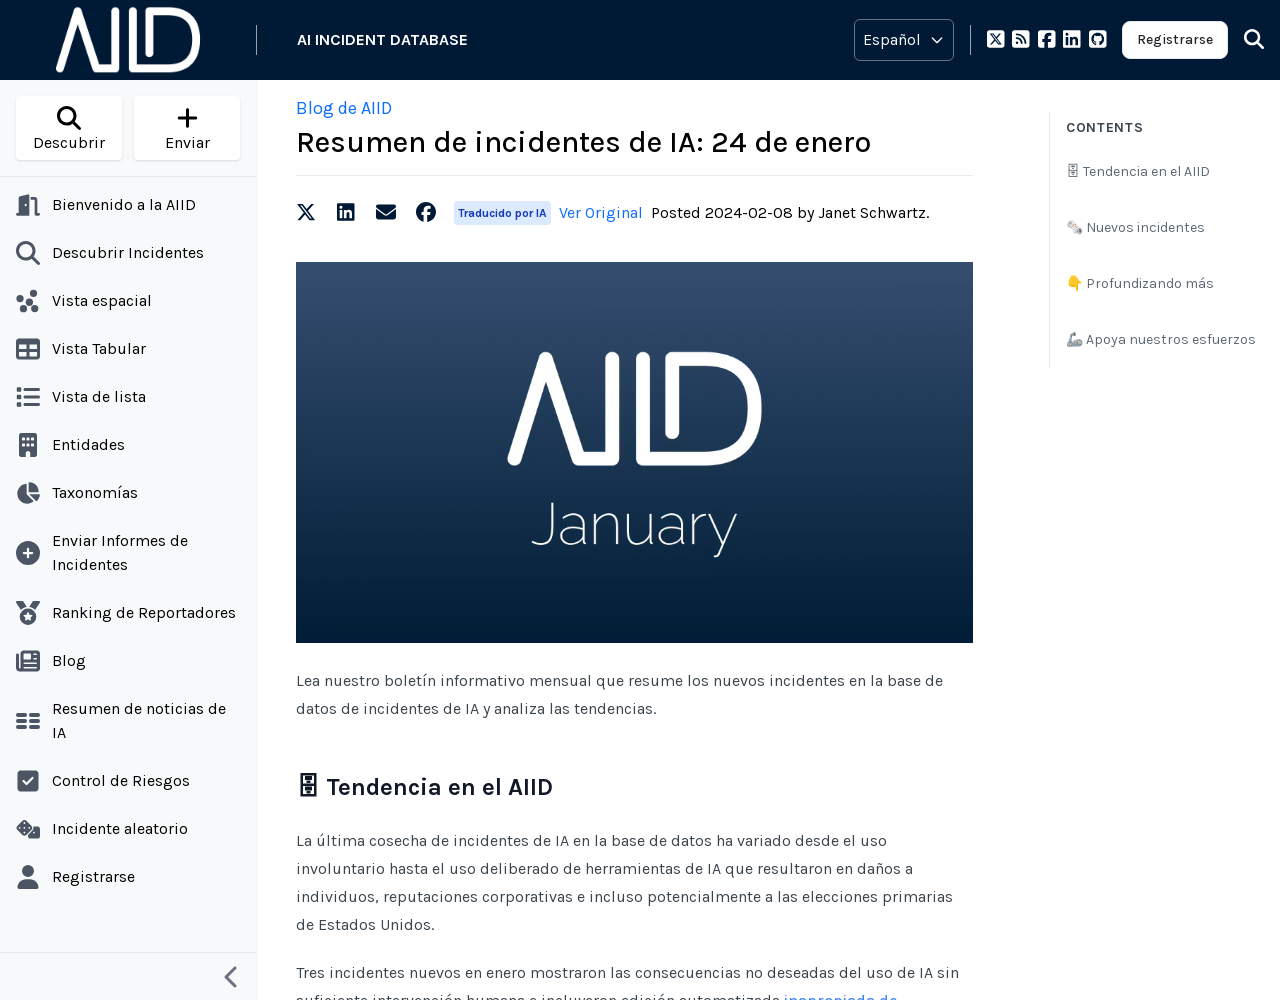